Tests shifting content functionality by navigating through different menu examples, image shifting modes, and list examples on the Heroku test site

Starting URL: https://the-internet.herokuapp.com/

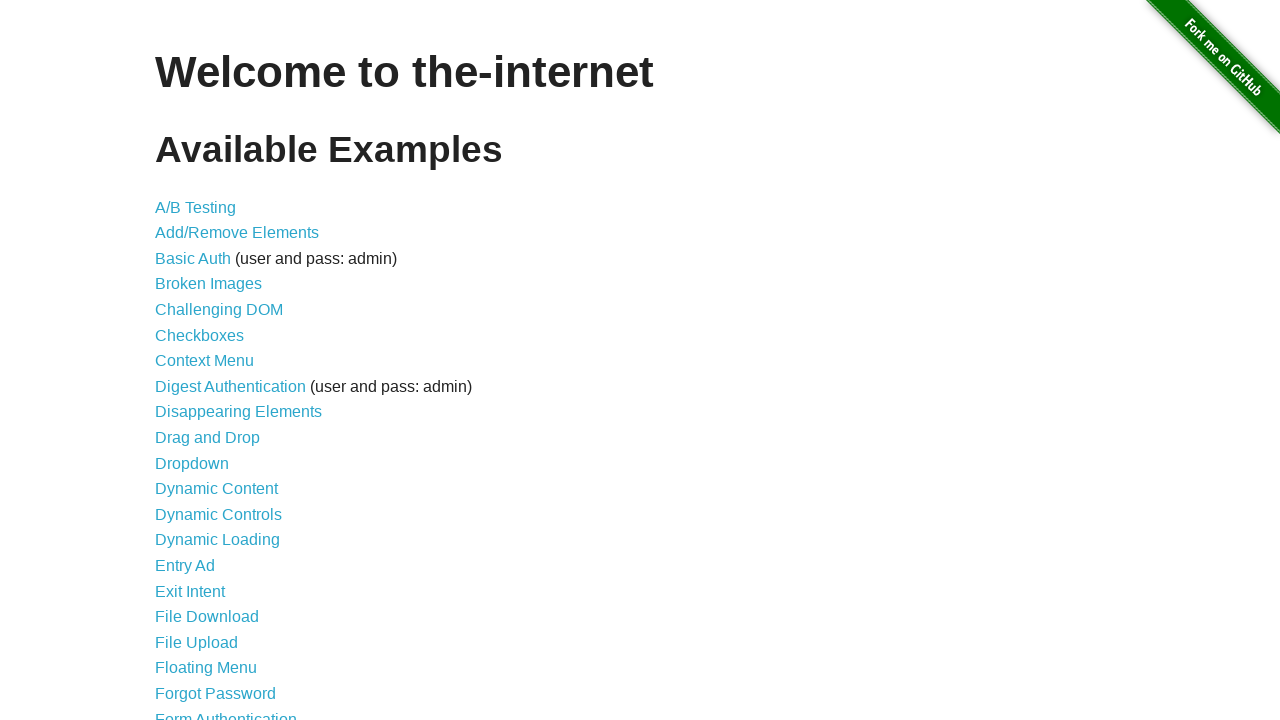

Clicked on 'Shifting Content' link at (212, 523) on text='Shifting Content'
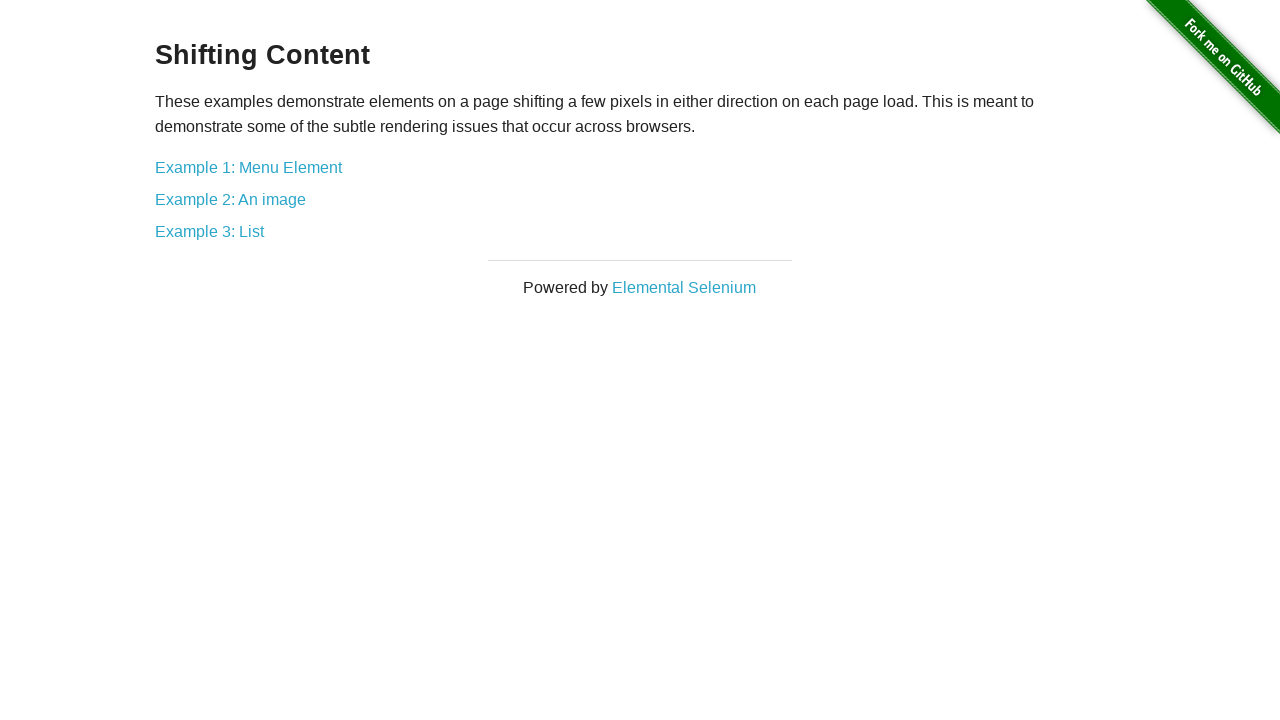

Clicked on 'Example 1: Menu Element' at (248, 167) on text='Example 1: Menu Element'
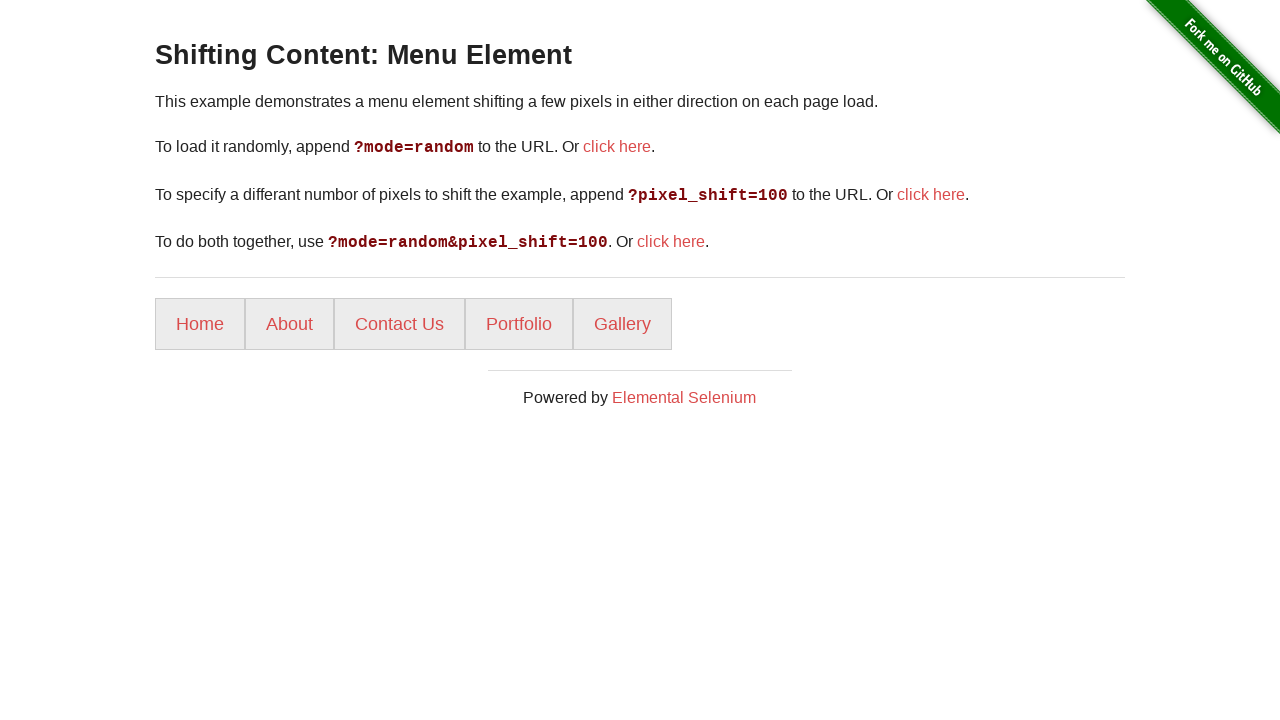

Clicked link with ?mode=random parameter at (617, 147) on xpath=//a[preceding-sibling::code[text()='?mode=random']]
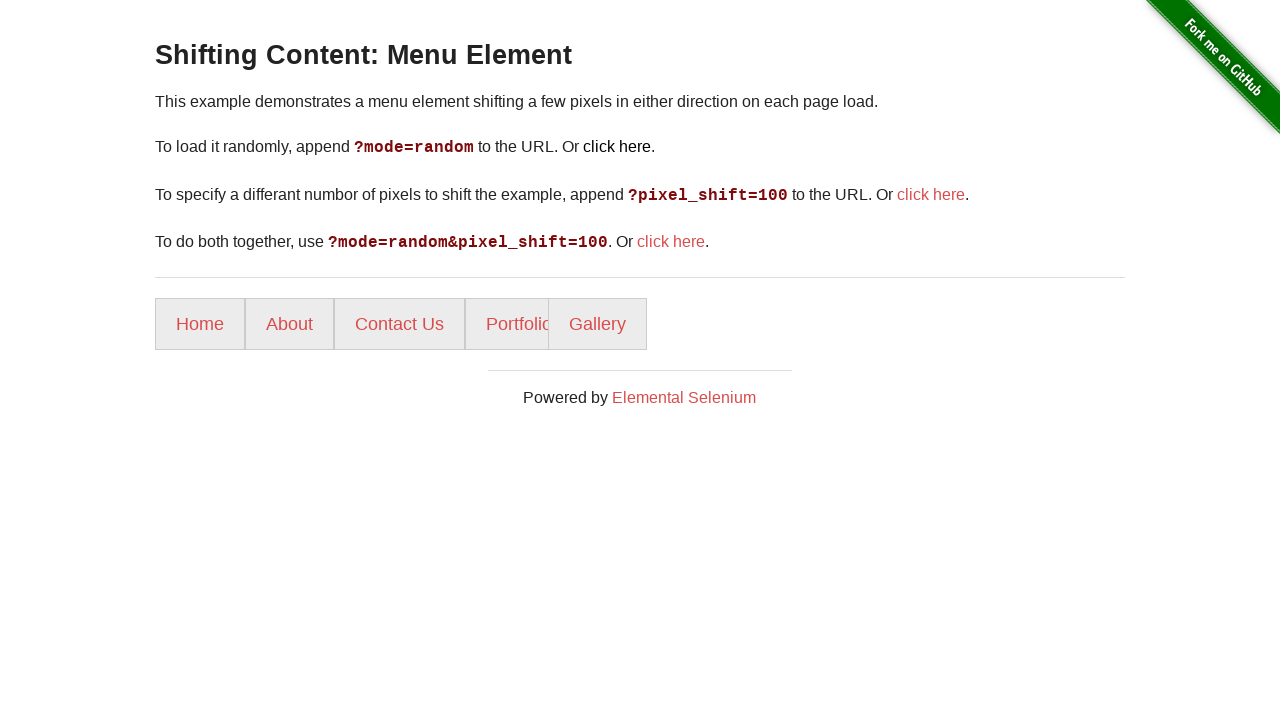

Clicked on 'Portfolio' menu item at (519, 324) on text='Portfolio'
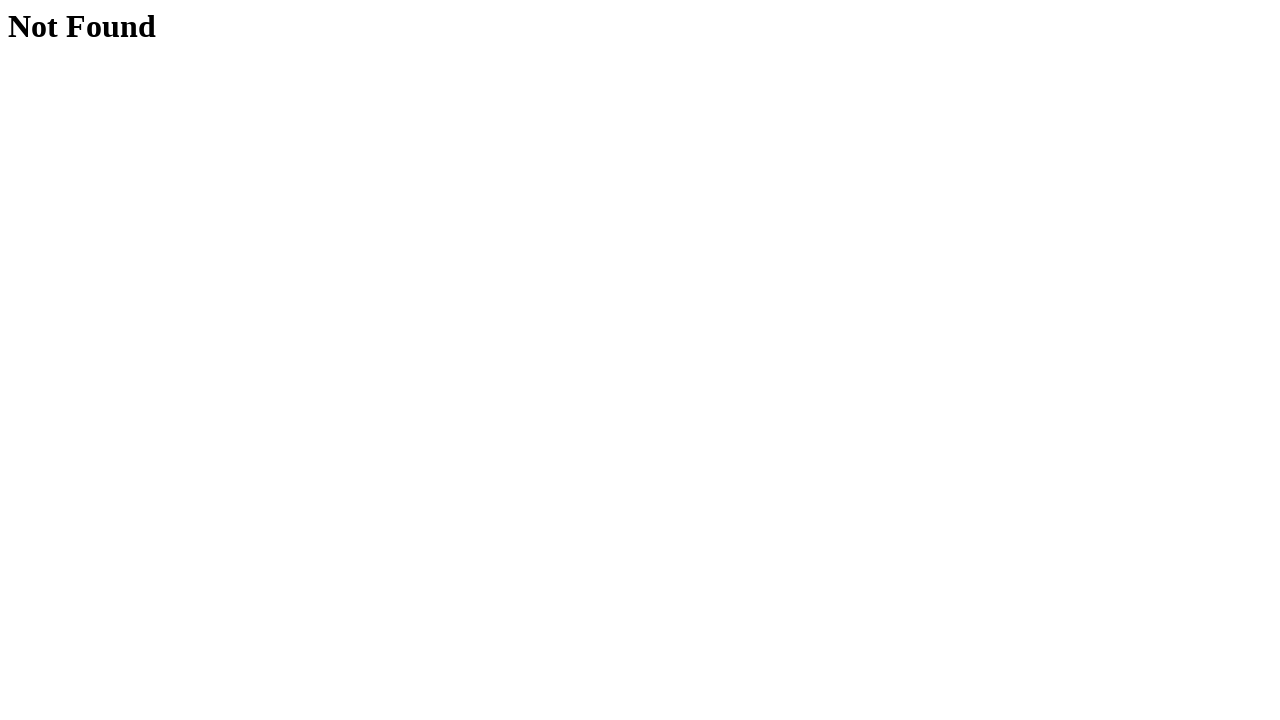

Navigated back to Example 1
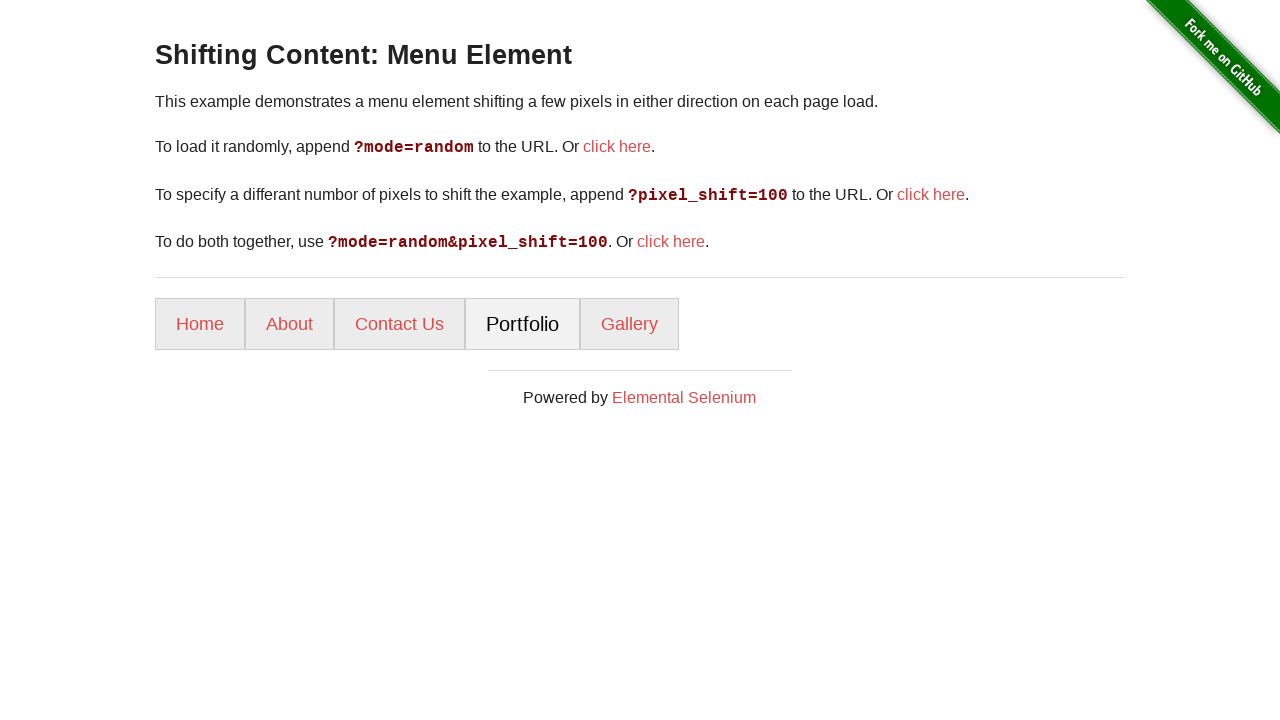

Clicked link with ?pixel_shift=100 parameter at (931, 194) on xpath=//a[preceding-sibling::code[text()='?pixel_shift=100']]
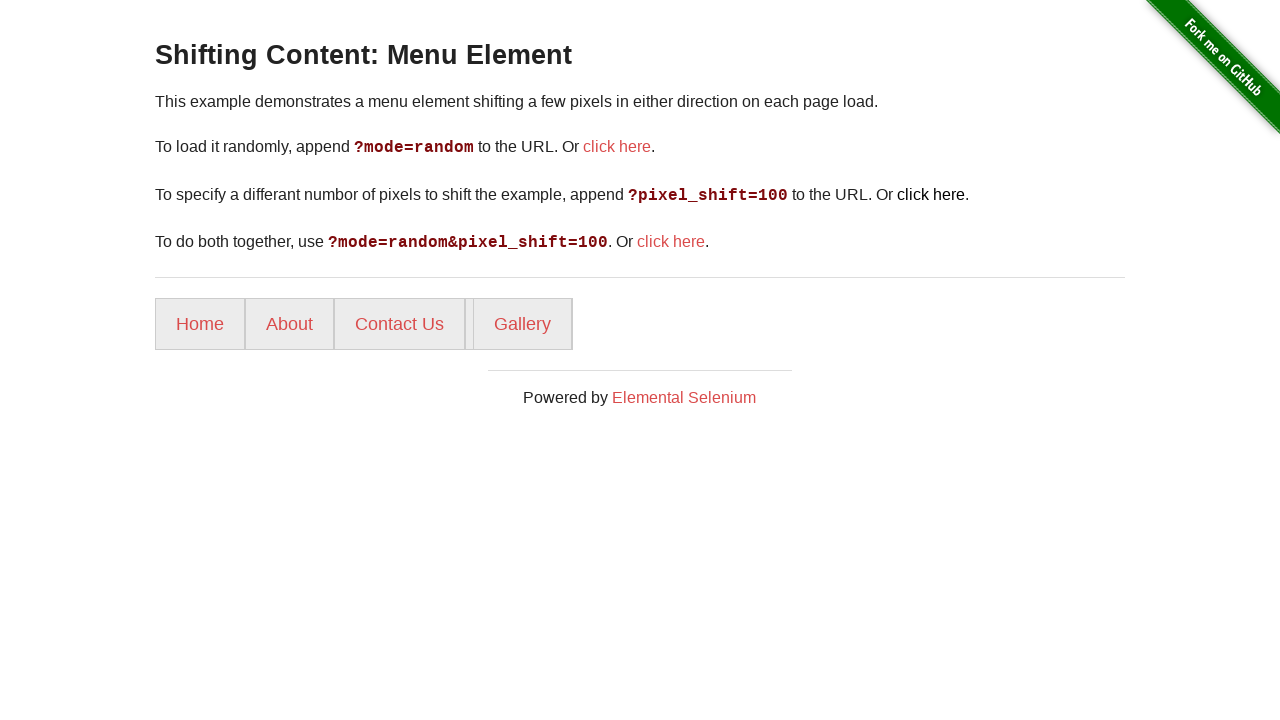

Clicked on 'Gallery' menu item at (522, 324) on text='Gallery'
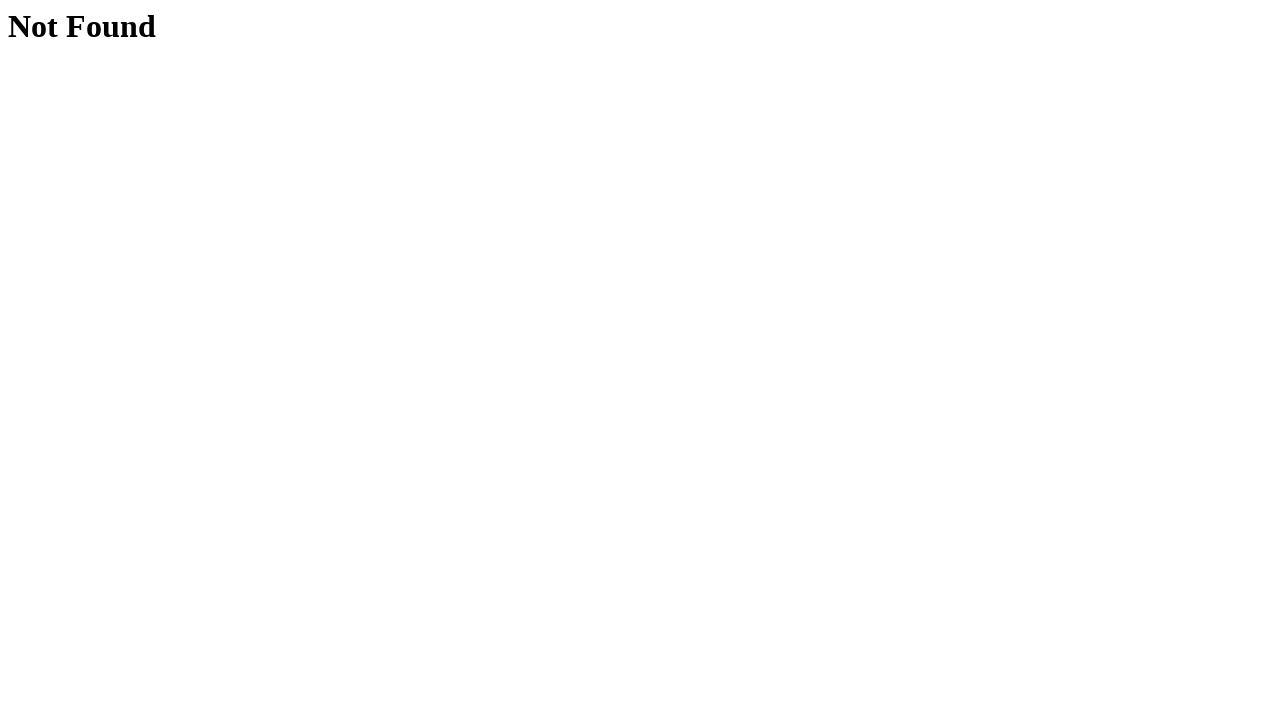

Navigated back to Example 1
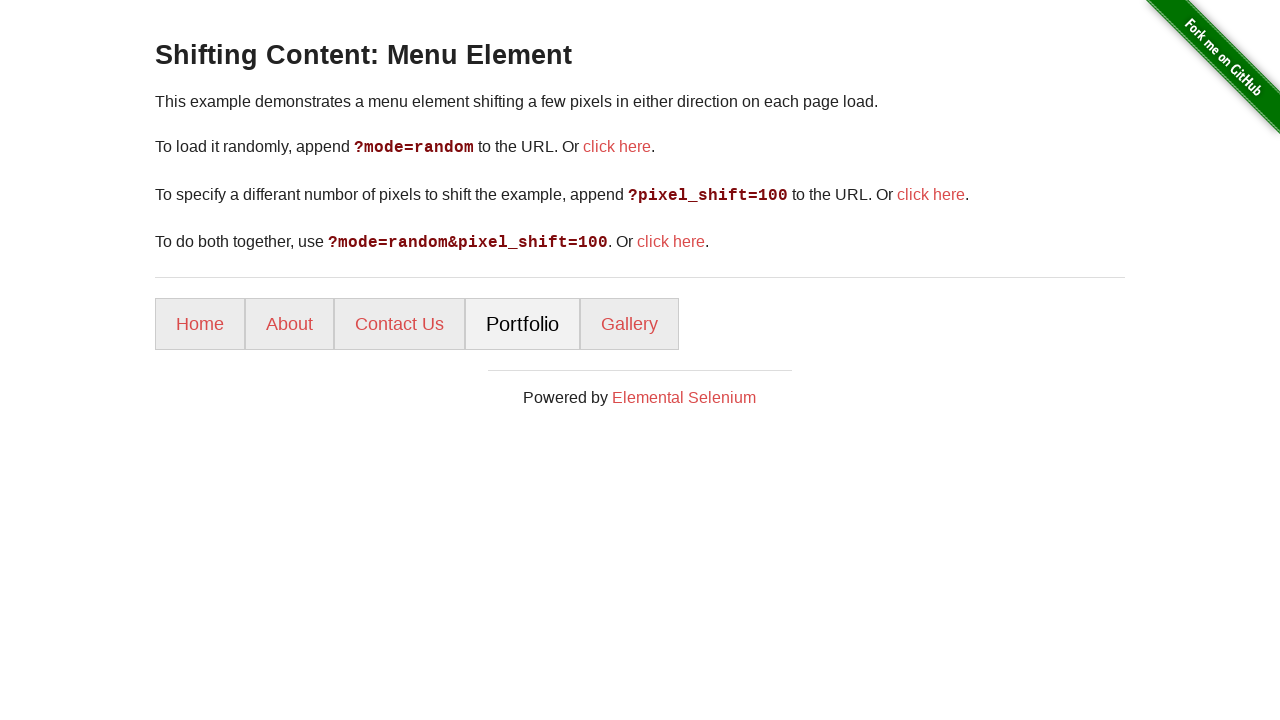

Clicked link with ?mode=random&pixel_shift=100 parameter at (671, 242) on xpath=//a[preceding-sibling::code[text()='?mode=random&pixel_shift=100']]
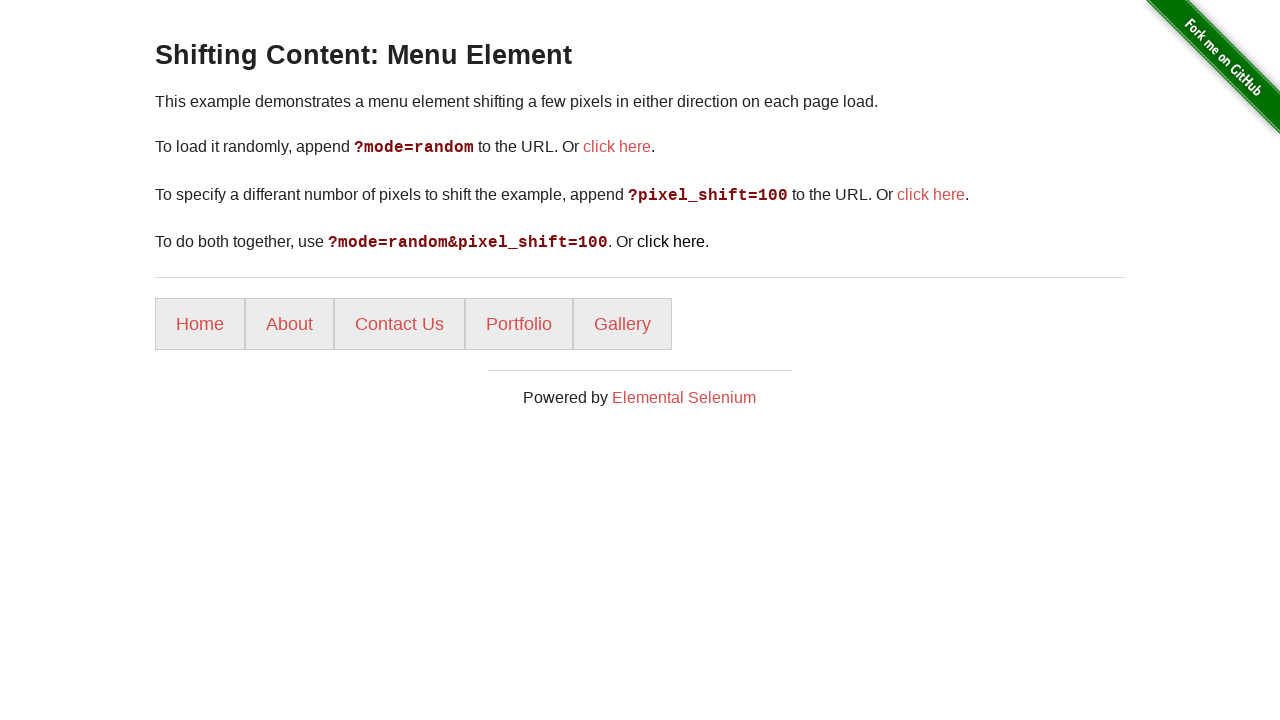

Clicked on 'Home' menu item at (200, 324) on text='Home'
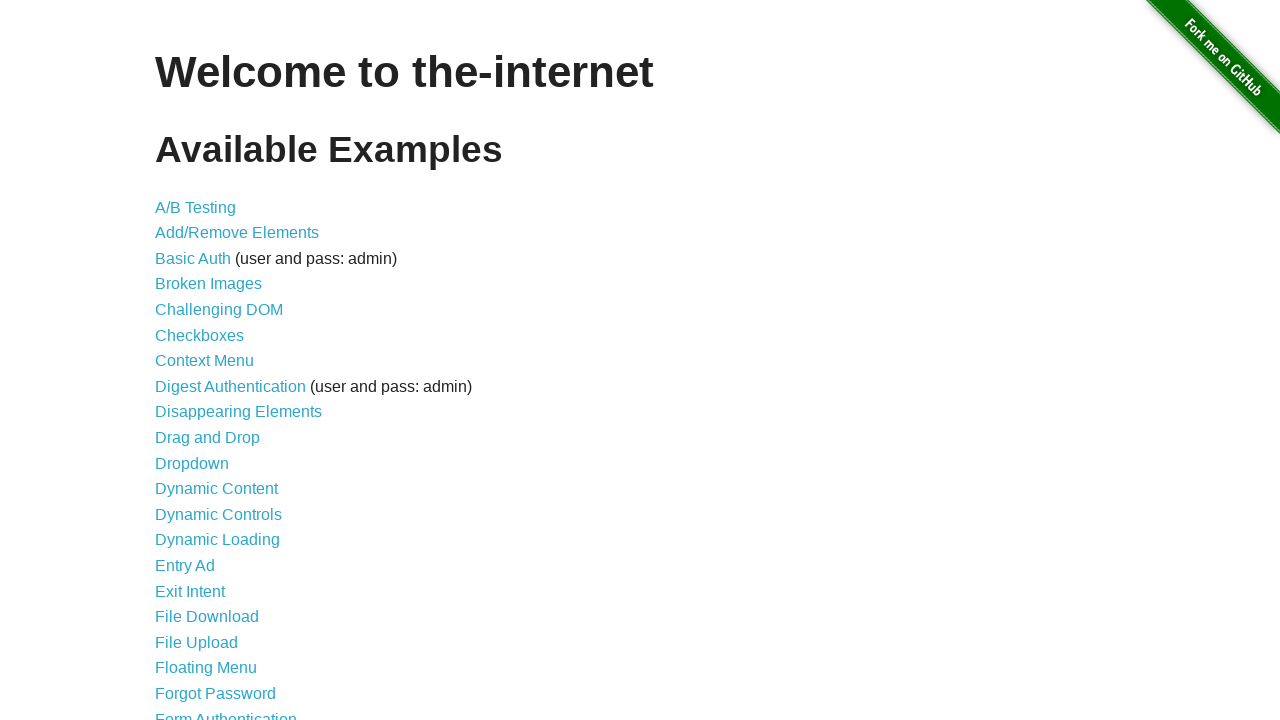

Navigated back to Shifting Content at (212, 523) on text='Shifting Content'
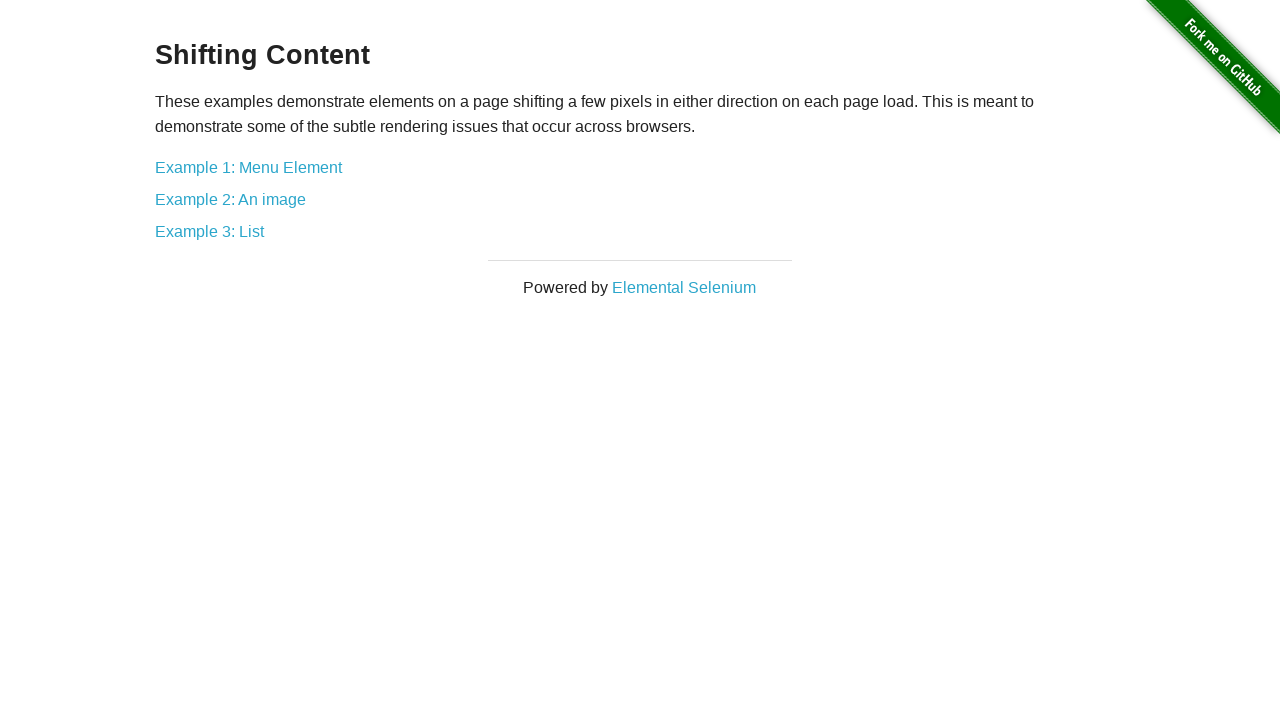

Clicked on 'Example 2: An image' at (230, 199) on text='Example 2: An image'
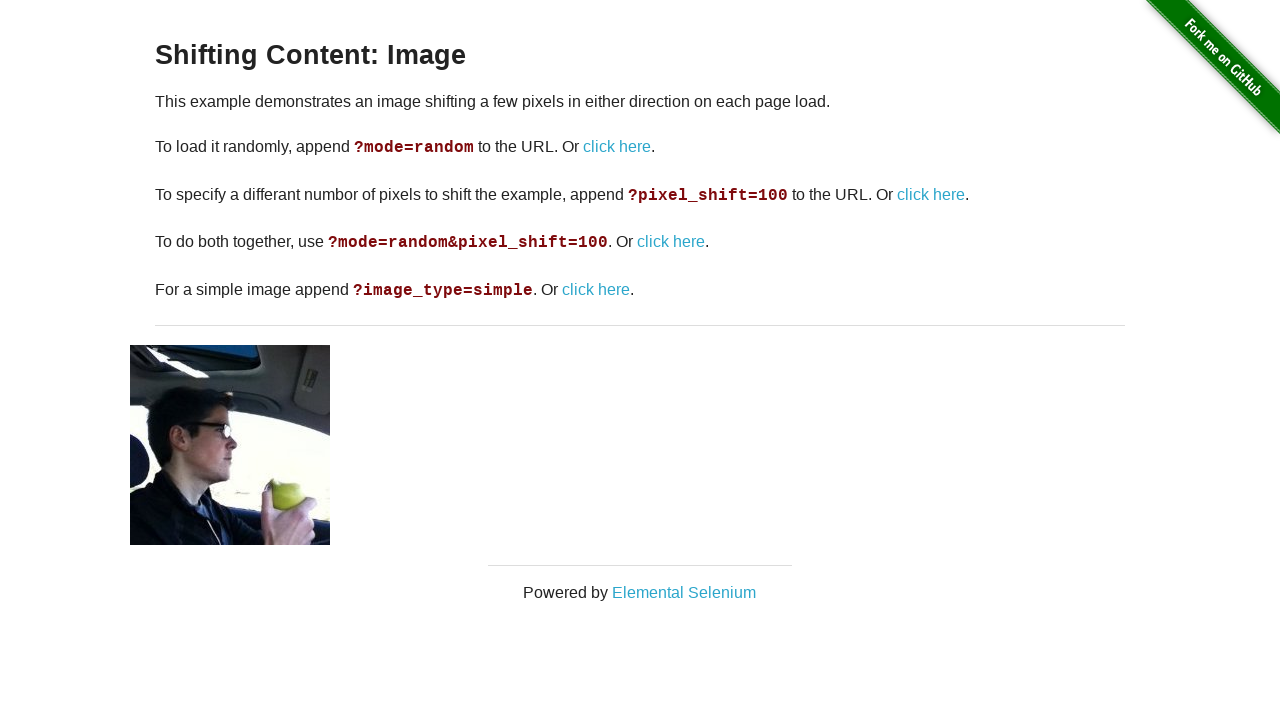

Clicked link with ?mode=random parameter for image example at (617, 147) on xpath=//code[contains(text(), '?mode=random')]/following-sibling::a
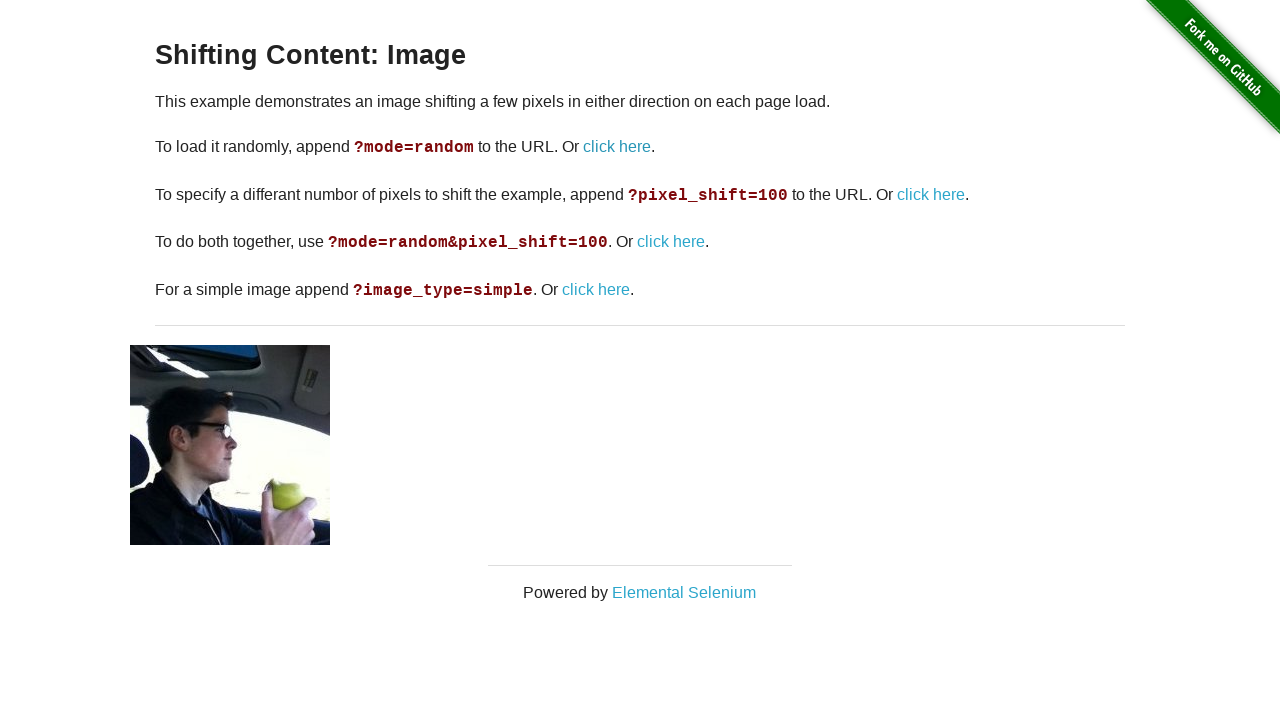

Clicked link with ?pixel_shift=100 parameter for image example at (931, 194) on xpath=//code[contains(text(), '?pixel_shift=100')]/following-sibling::a
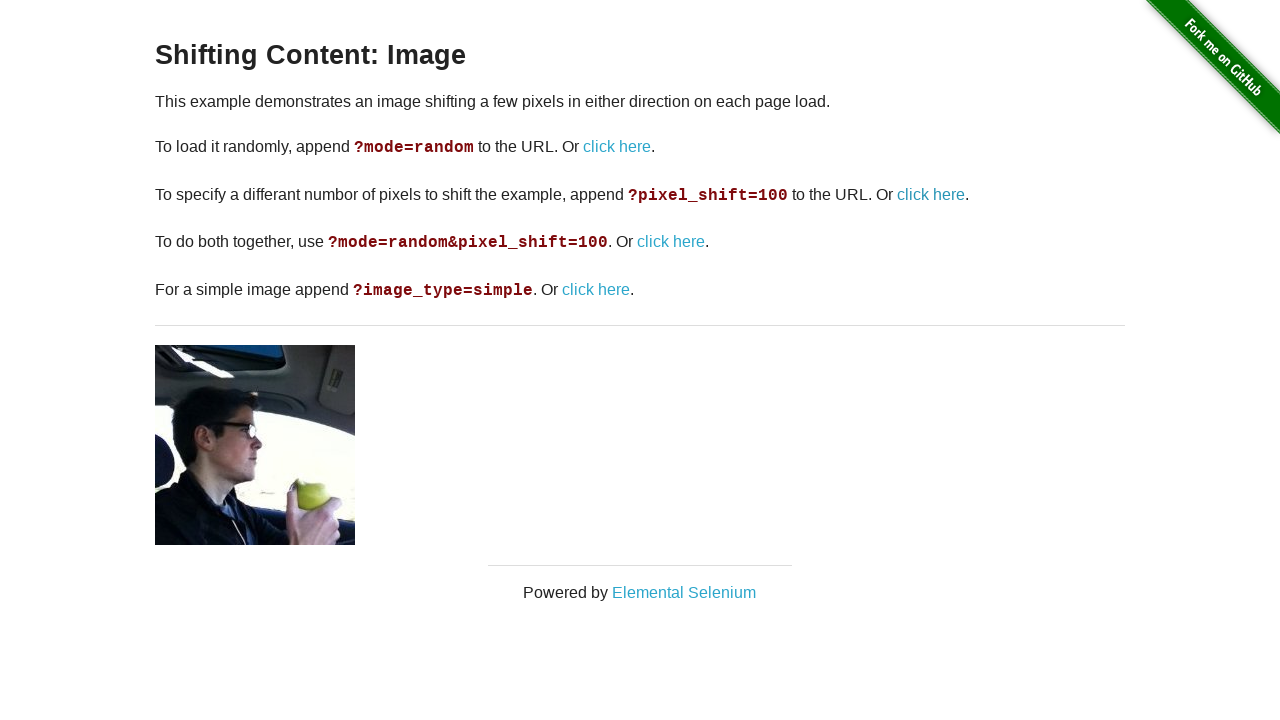

Clicked link with ?mode=random&pixel_shift=100 parameter for image example at (671, 242) on xpath=//code[contains(text(), '?mode=random&pixel_shift=100')]/following-sibling
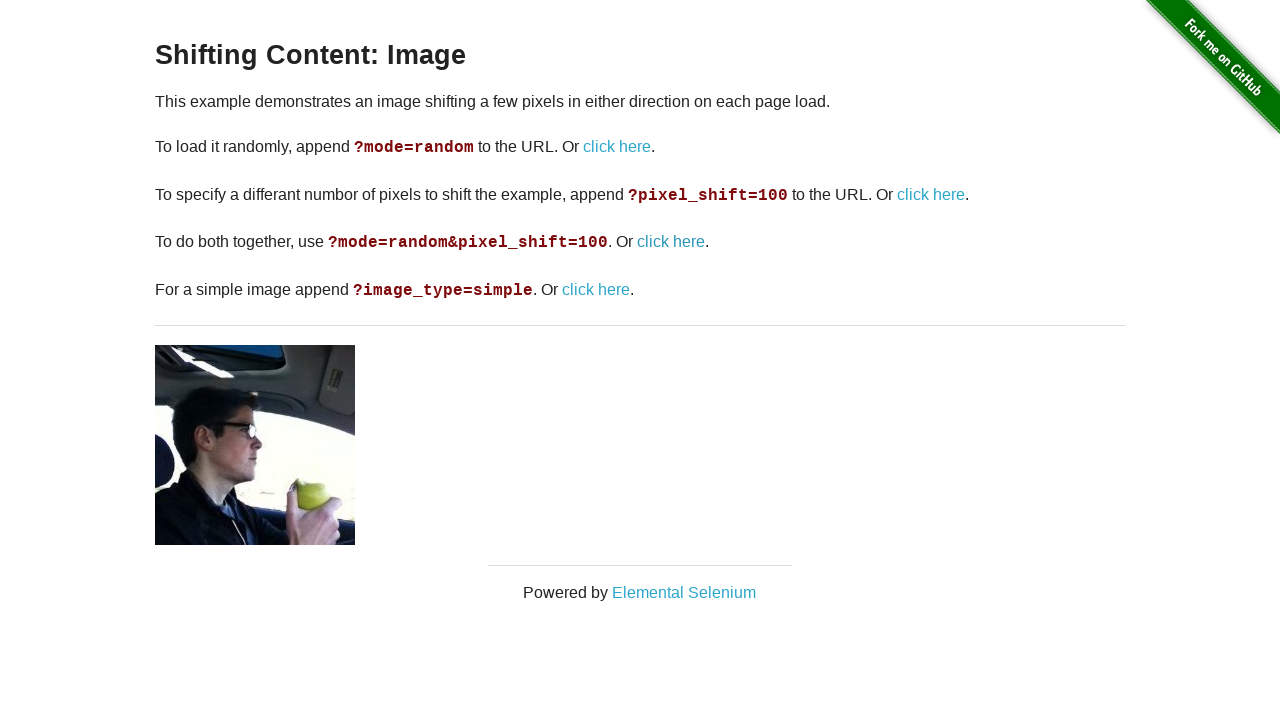

Clicked link with ?image_type=simple parameter for image example at (596, 290) on xpath=//code[contains(text(), '?image_type=simple')]/following-sibling::a
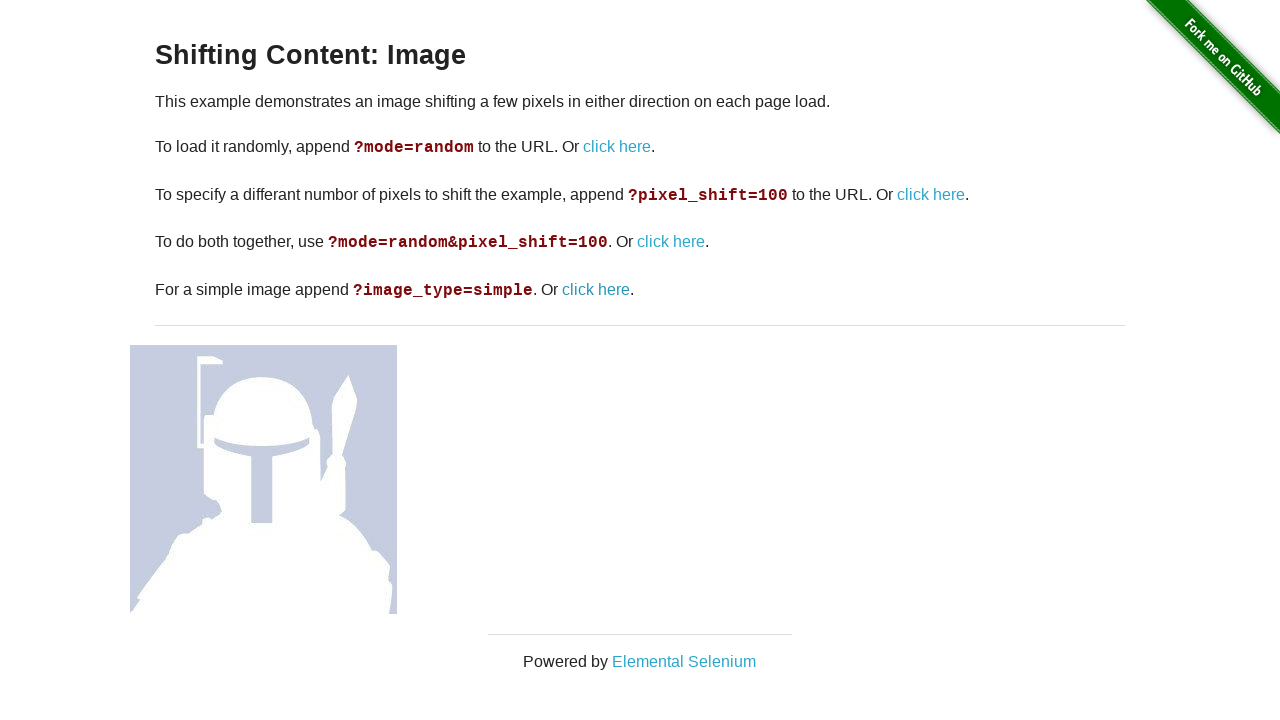

Navigated back (1 of 5)
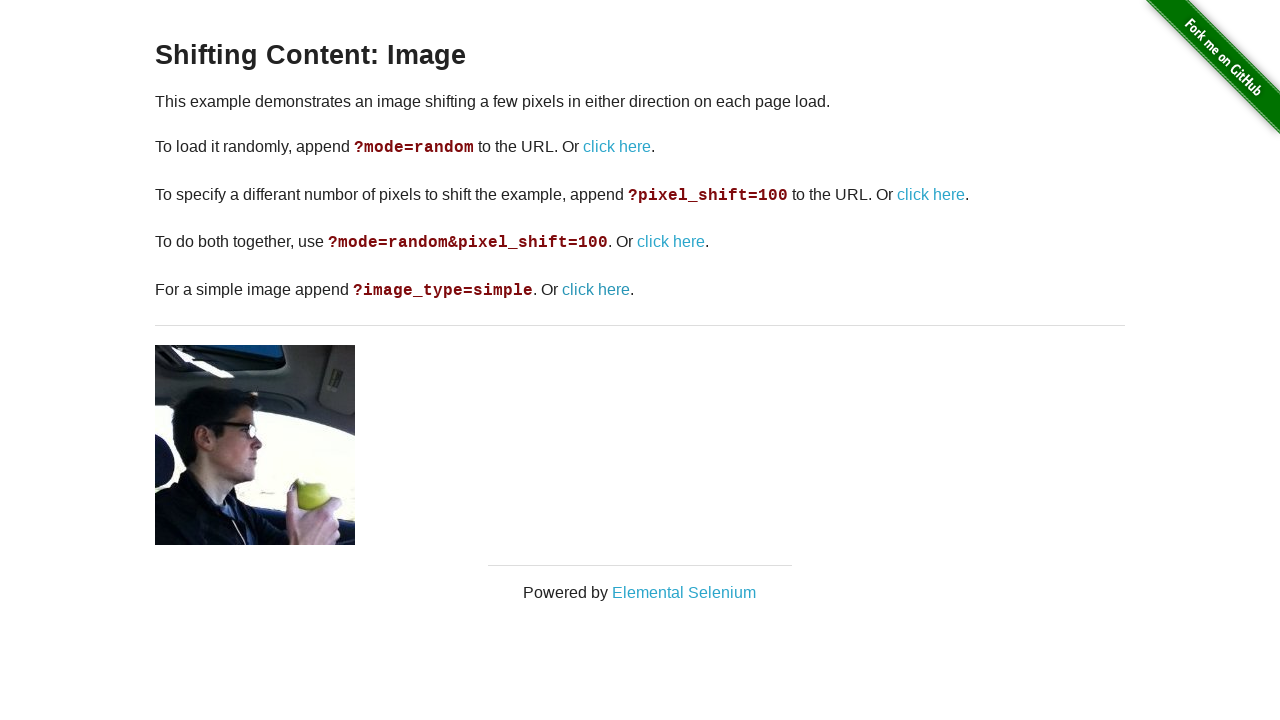

Navigated back (2 of 5)
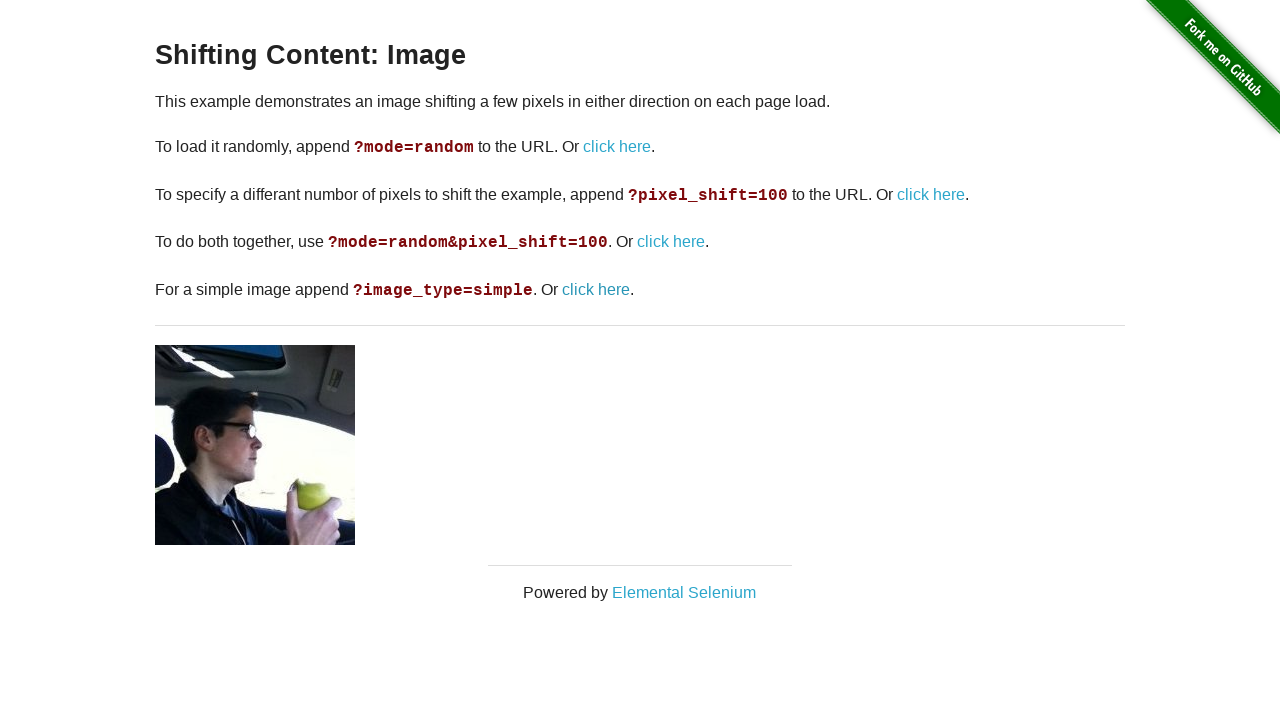

Navigated back (3 of 5)
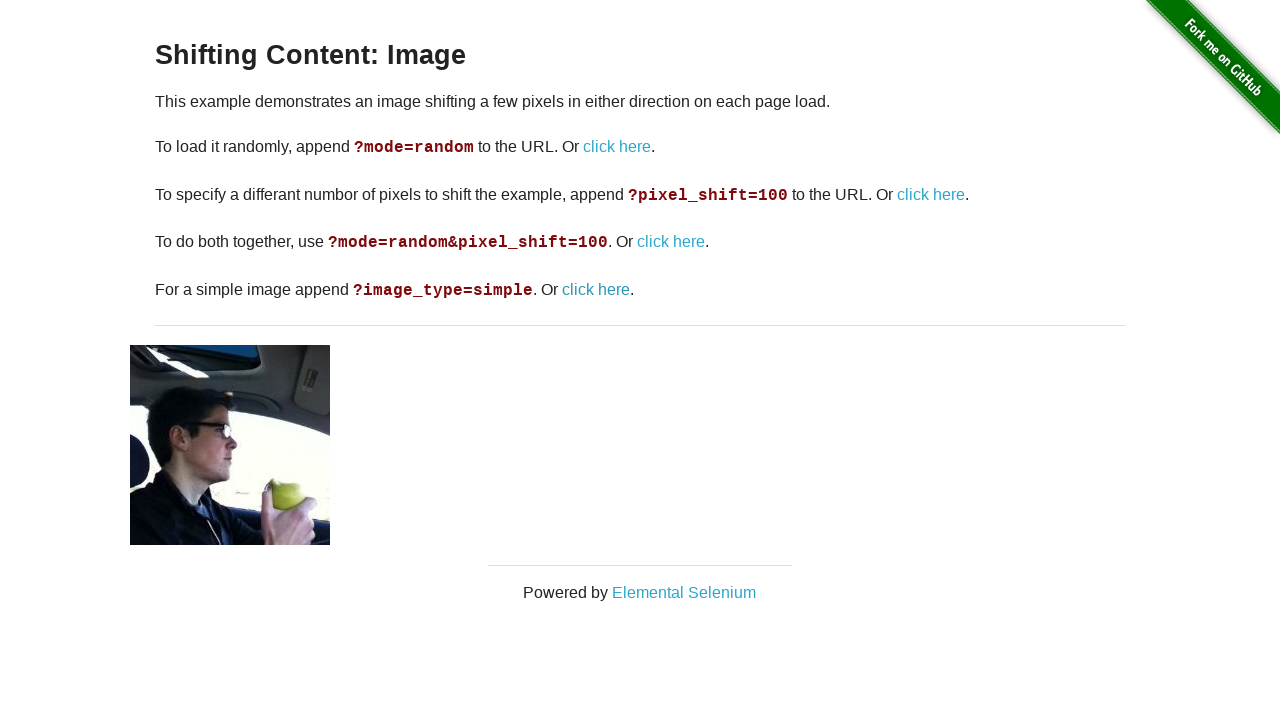

Navigated back (4 of 5)
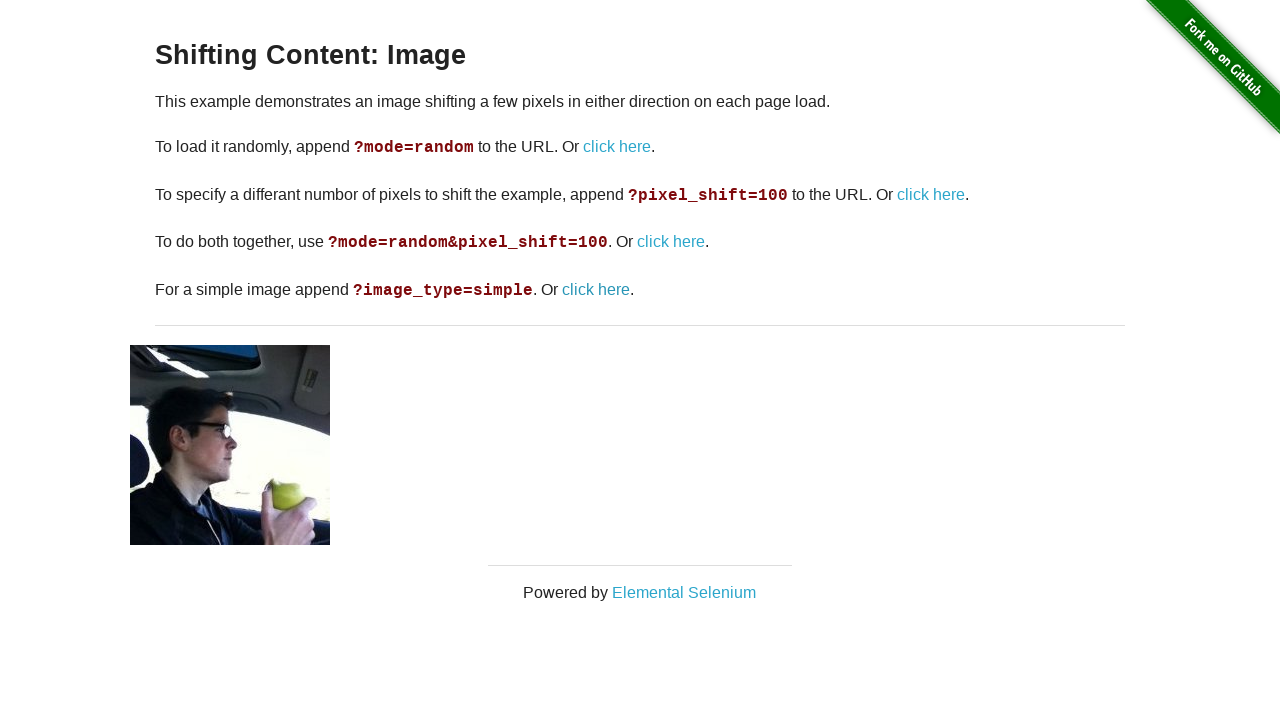

Navigated back (5 of 5)
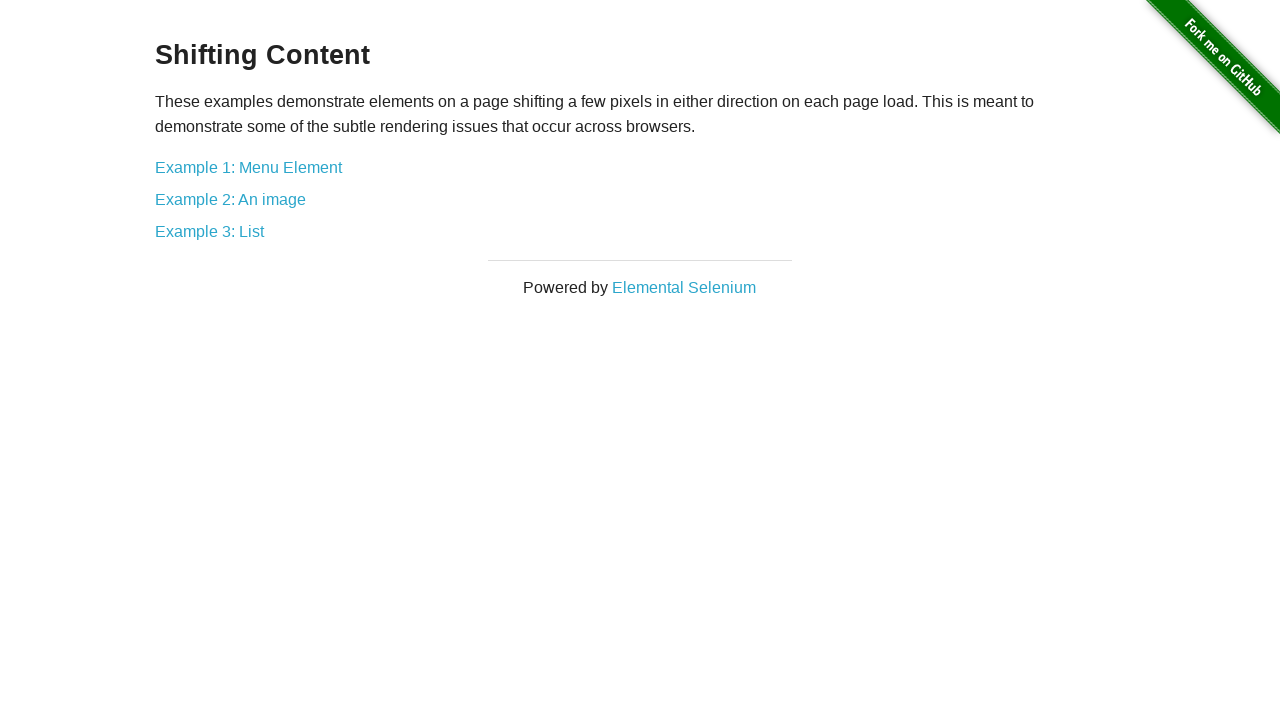

Clicked on 'Example 3: List' at (210, 231) on text='Example 3: List'
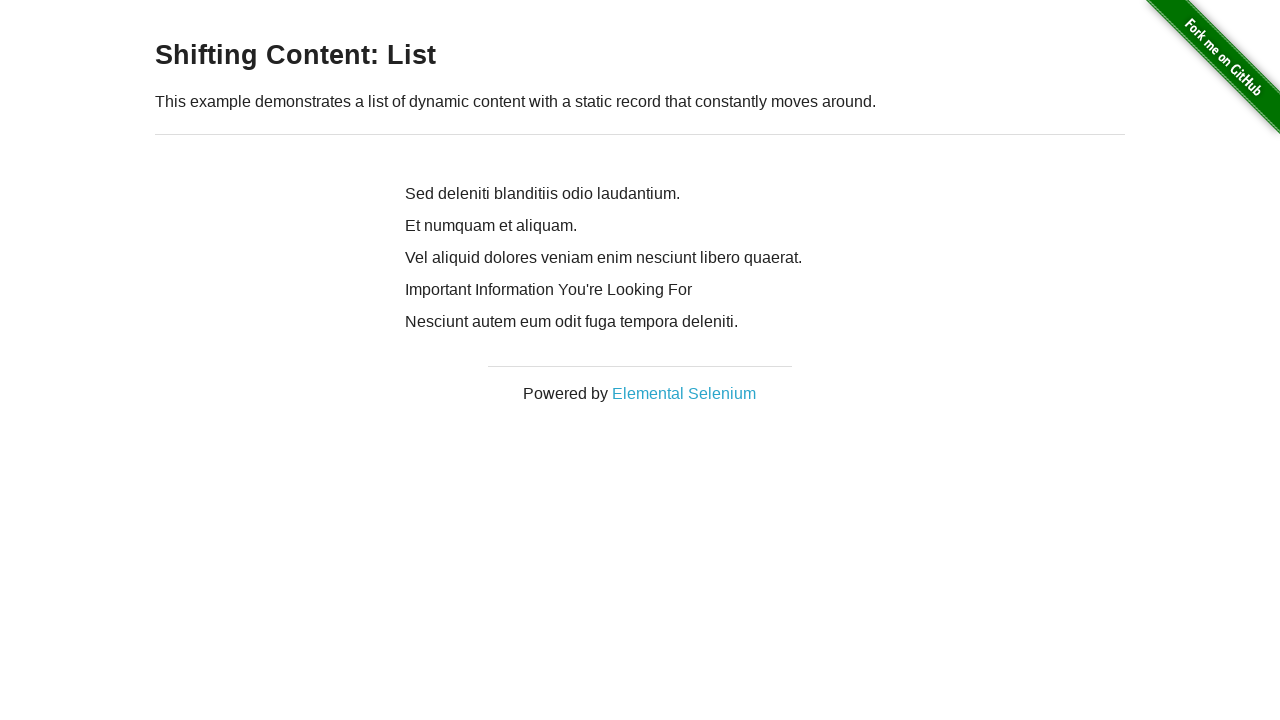

Navigated back from Example 3: List
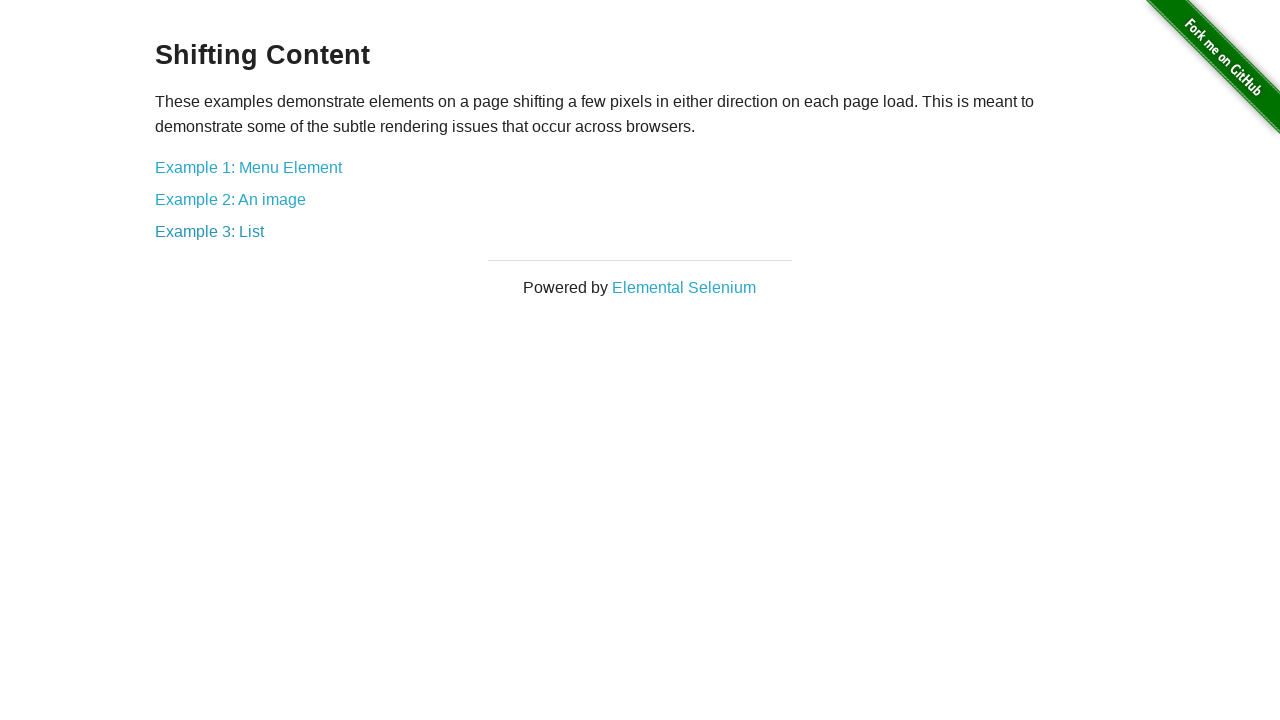

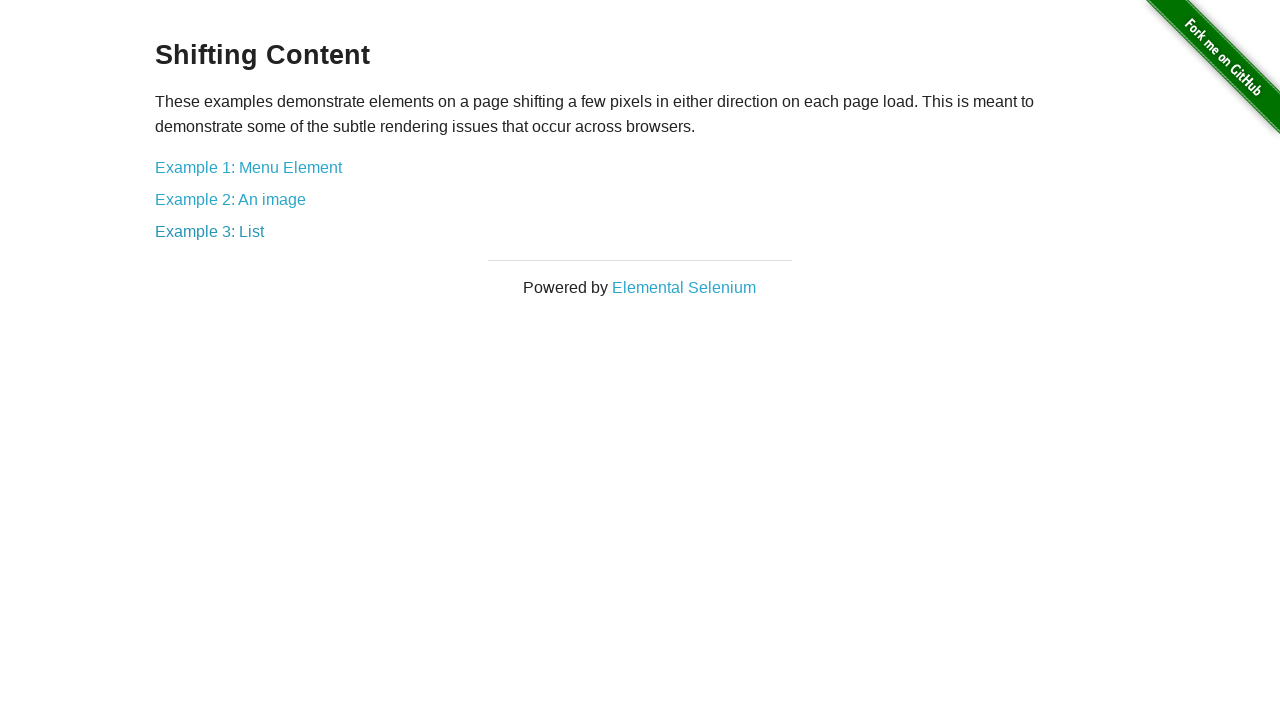